Tests opting out of A/B tests by visiting the page first, then adding an opt-out cookie and refreshing to verify the page shows "No A/B Test" heading.

Starting URL: http://the-internet.herokuapp.com/abtest

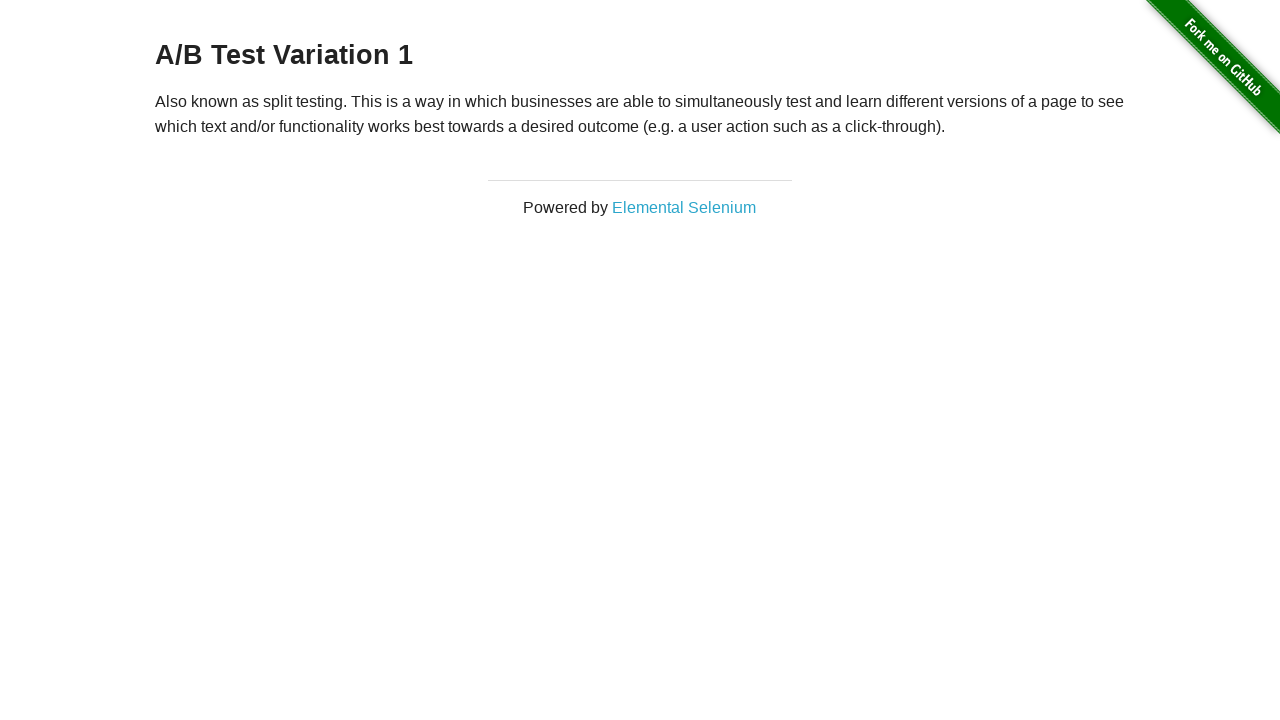

Waited for h3 heading to be present on initial page load
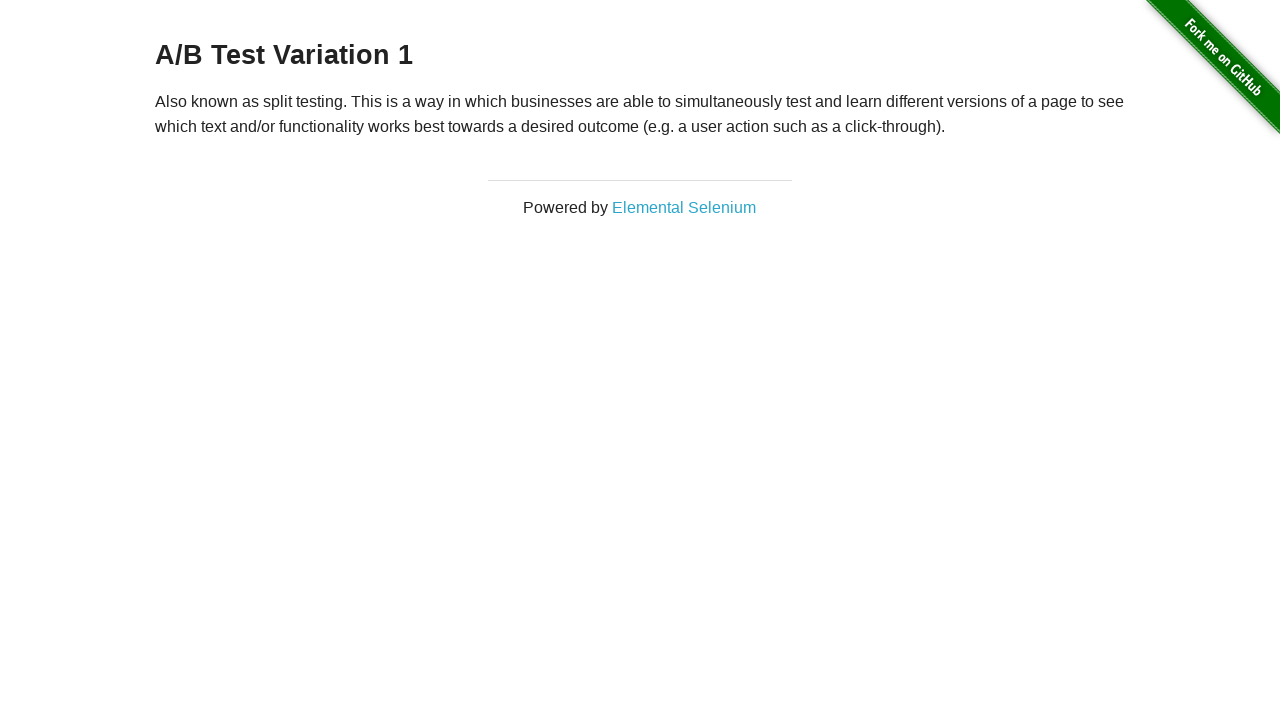

Added optimizelyOptOut cookie to opt out of A/B tests
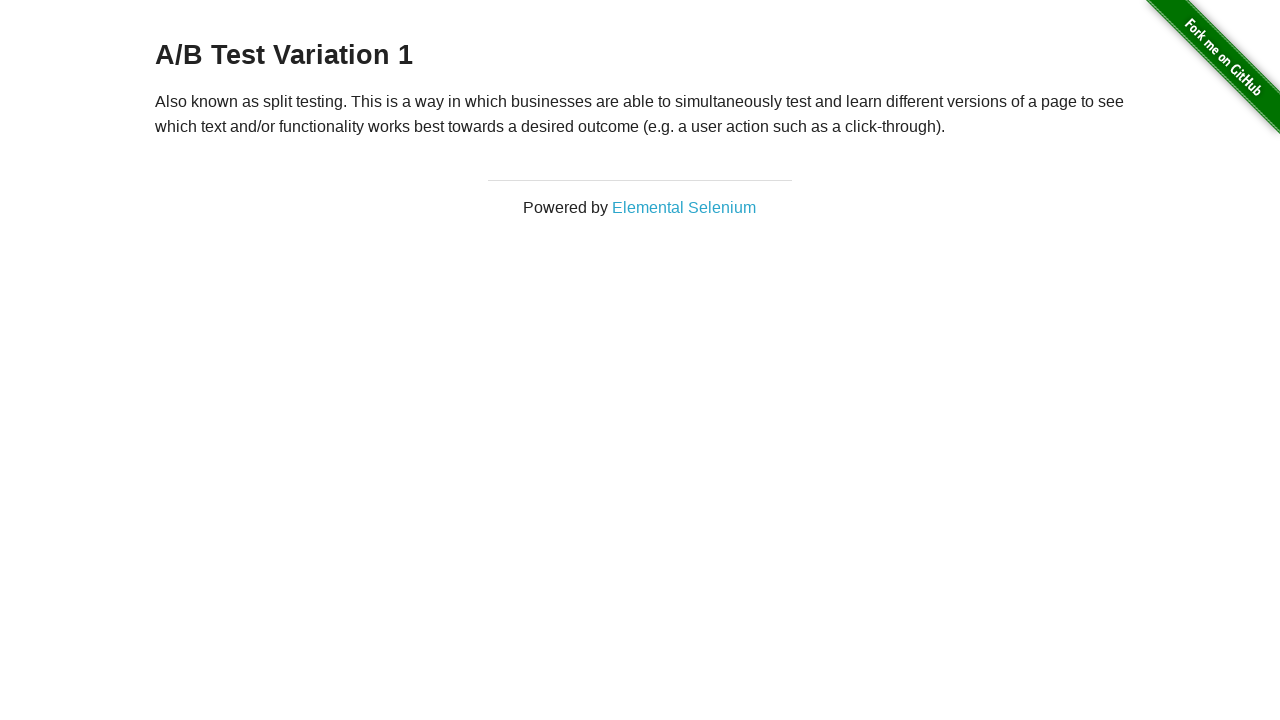

Reloaded the page after adding opt-out cookie
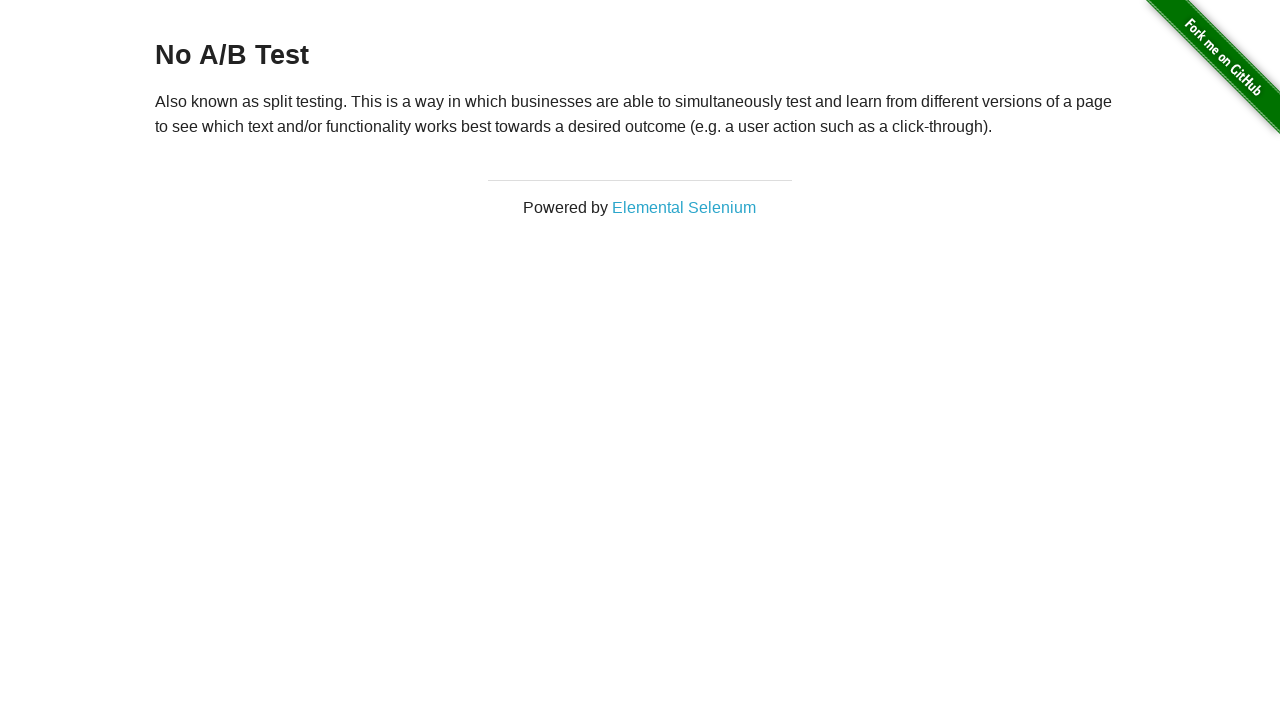

Verified h3 heading is present after page reload, should show 'No A/B Test'
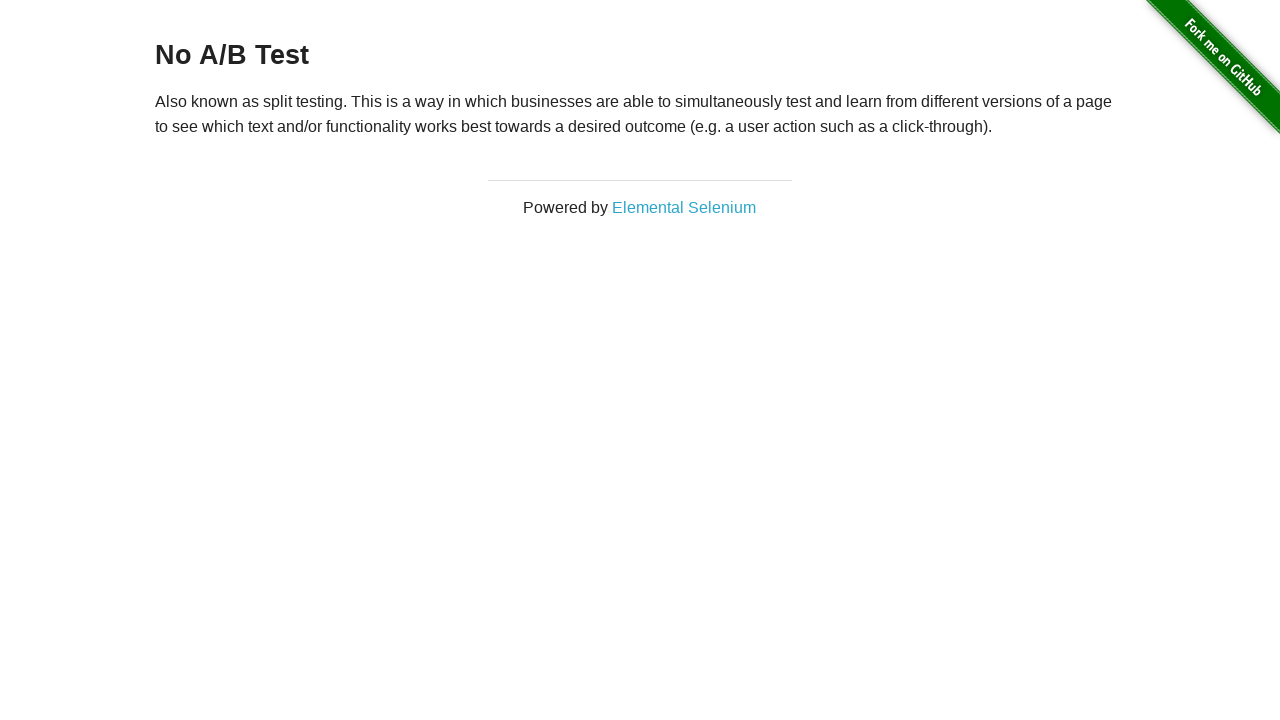

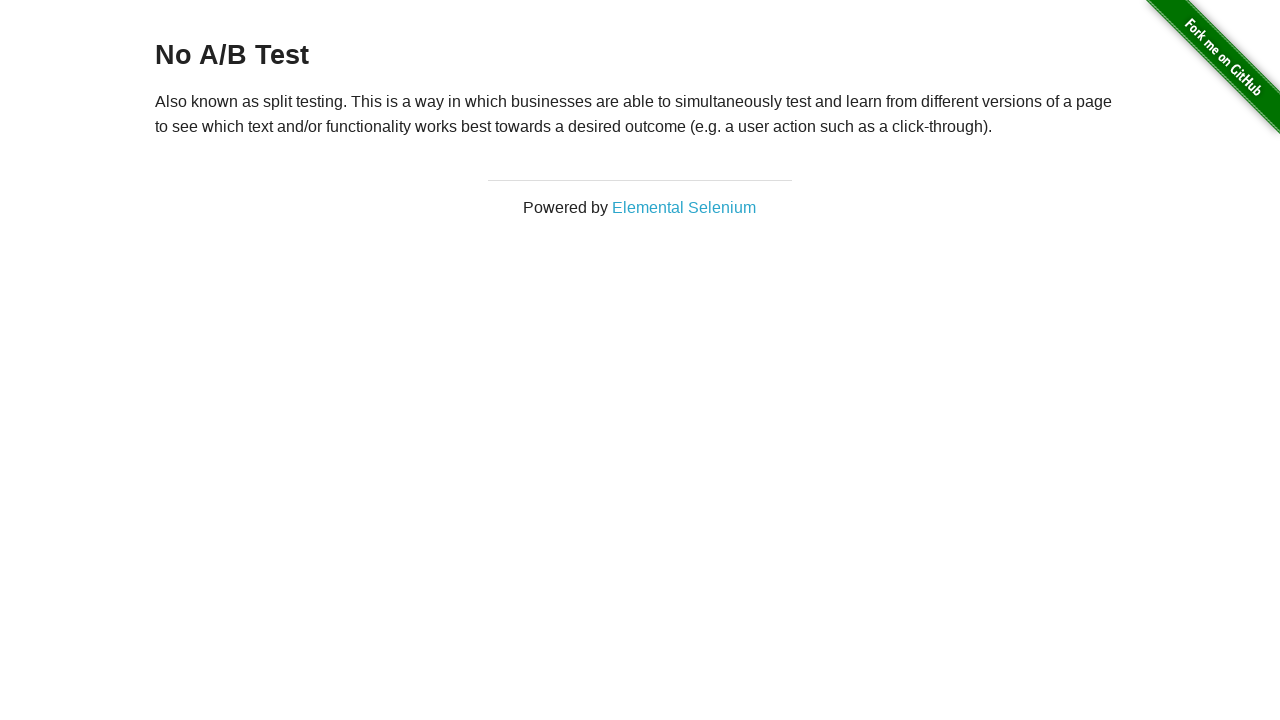